Tests a Todo page by navigating to it, adding a new task, and deleting it by accepting the confirmation dialog

Starting URL: https://material.playwrightvn.com/

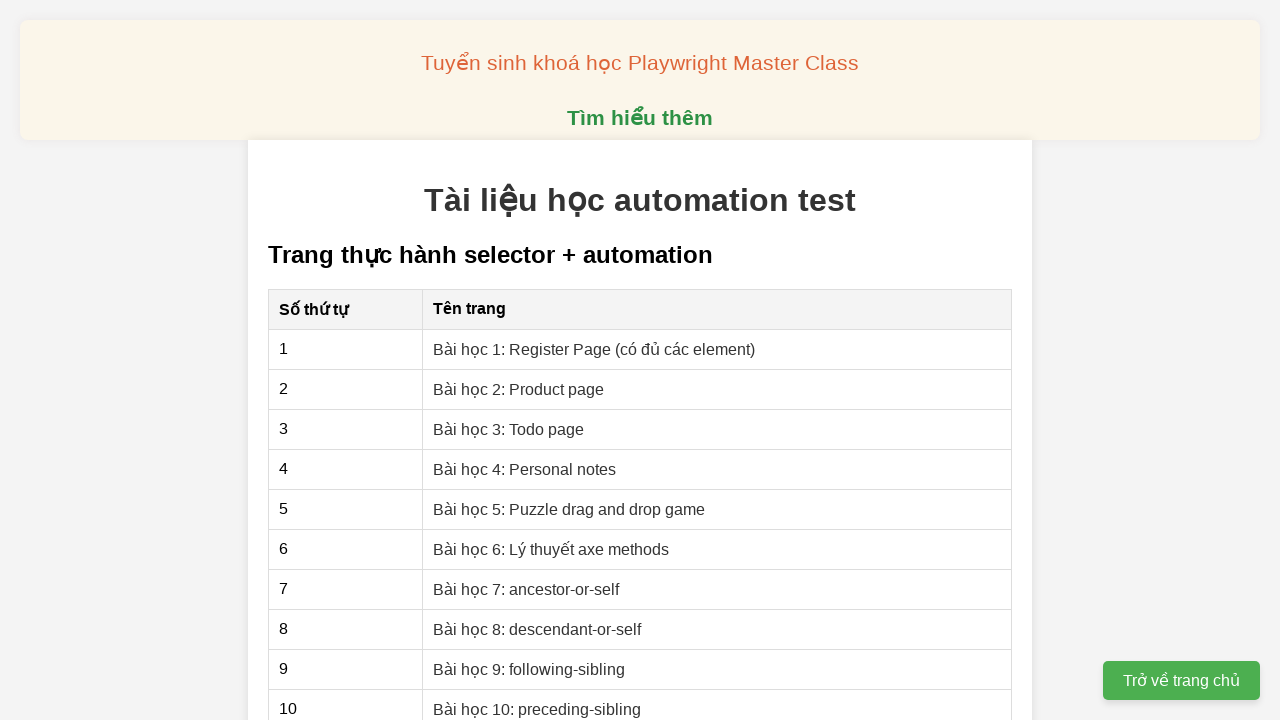

Clicked on 'Bài học 3: Todo page' link to navigate to Todo page at (509, 429) on xpath=//a[text()='Bài học 3: Todo page']
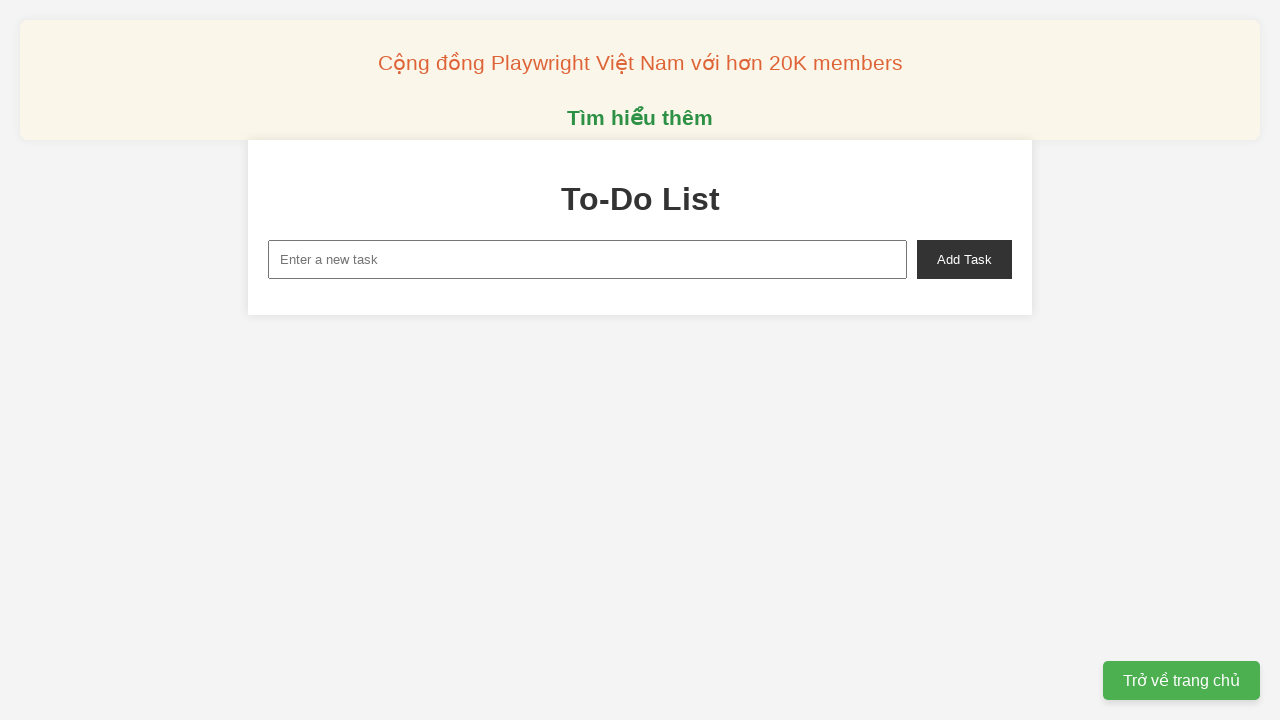

Filled in new task input field with 'Task 1' on xpath=//input[@id='new-task']
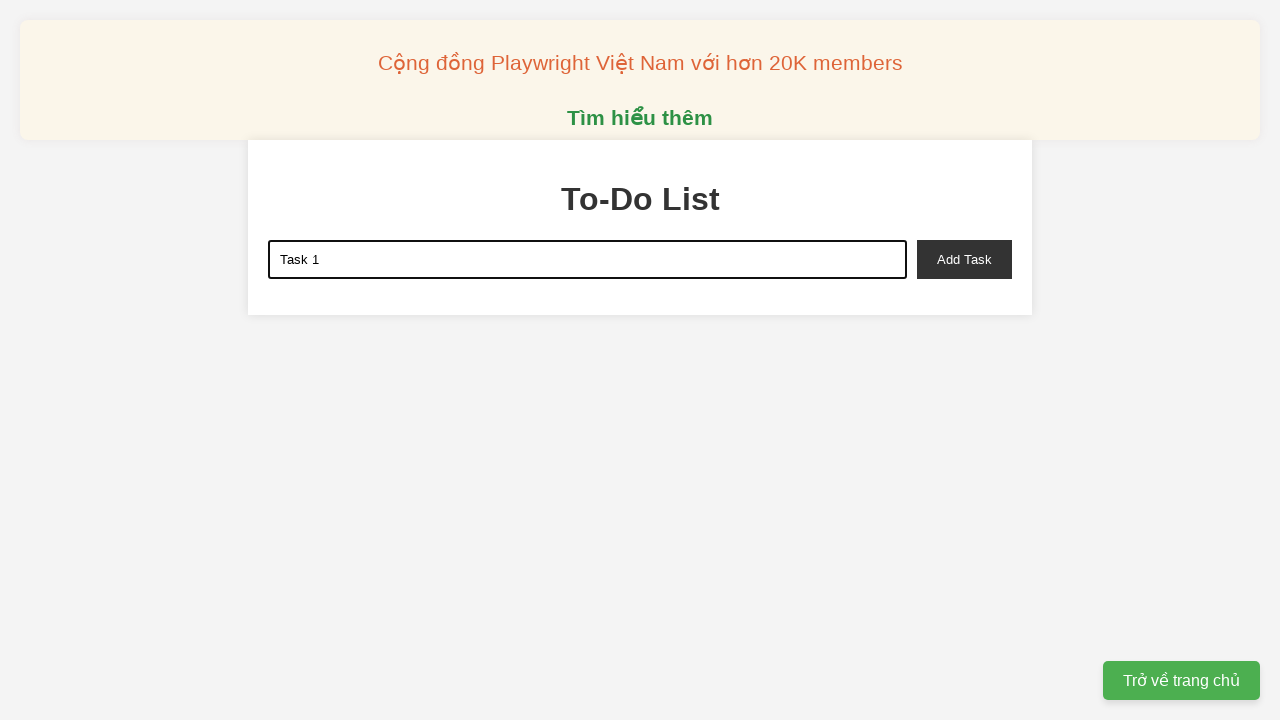

Clicked add task button to create the new task at (964, 259) on xpath=//button[@id='add-task']
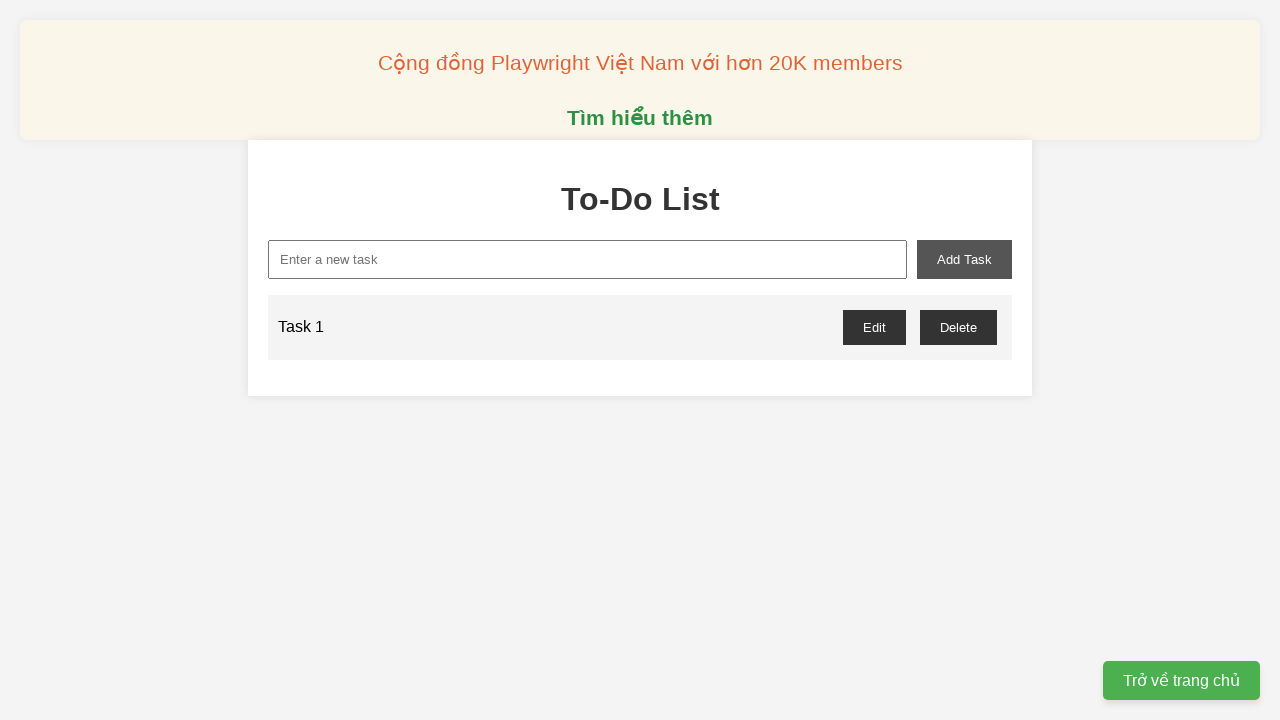

Set up dialog handler to accept confirmation dialogs
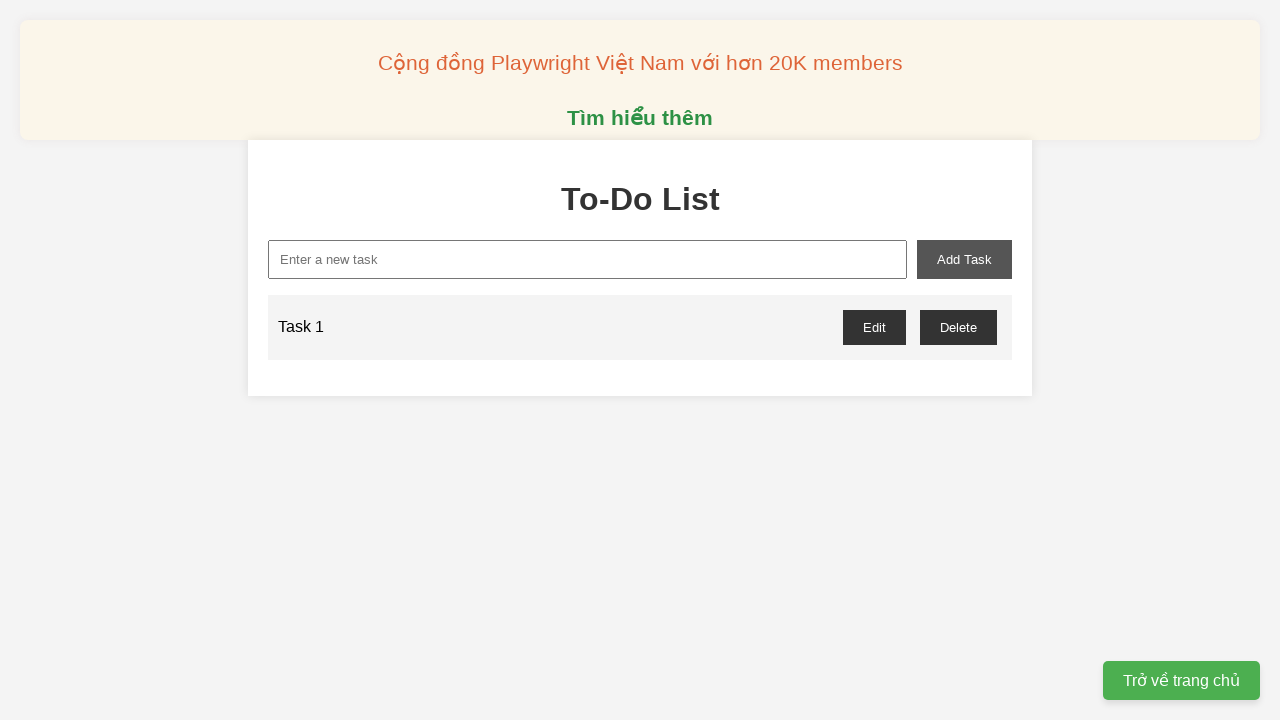

Clicked delete button to remove the task at (958, 327) on xpath=//button[text()='Delete']
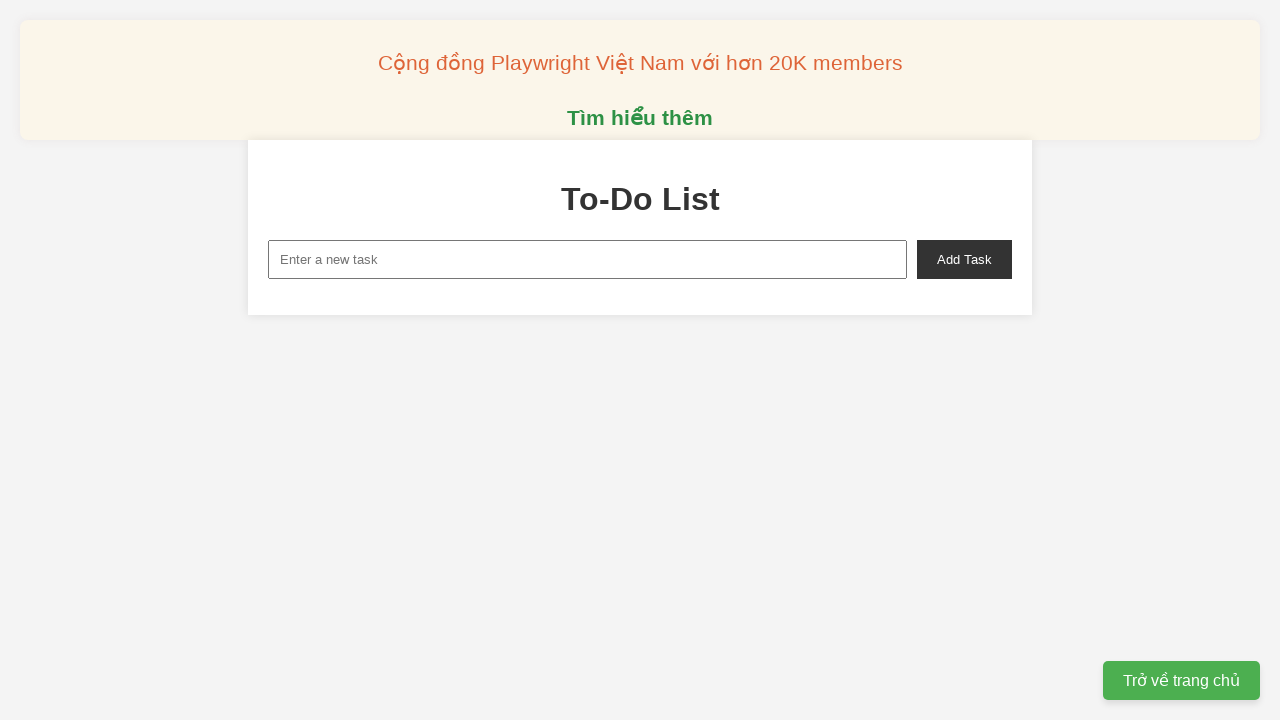

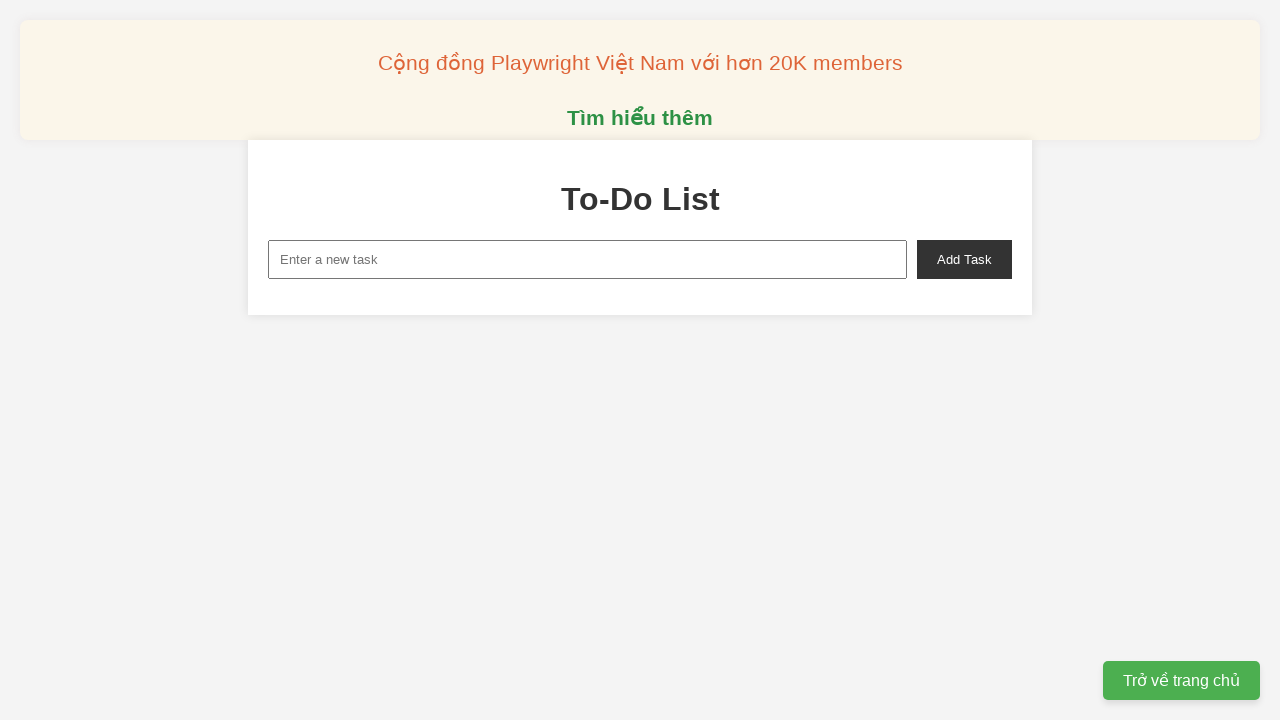